Navigates to a practice page and verifies it loads correctly

Starting URL: https://rahulshettyacademy.com/loginpagePractise

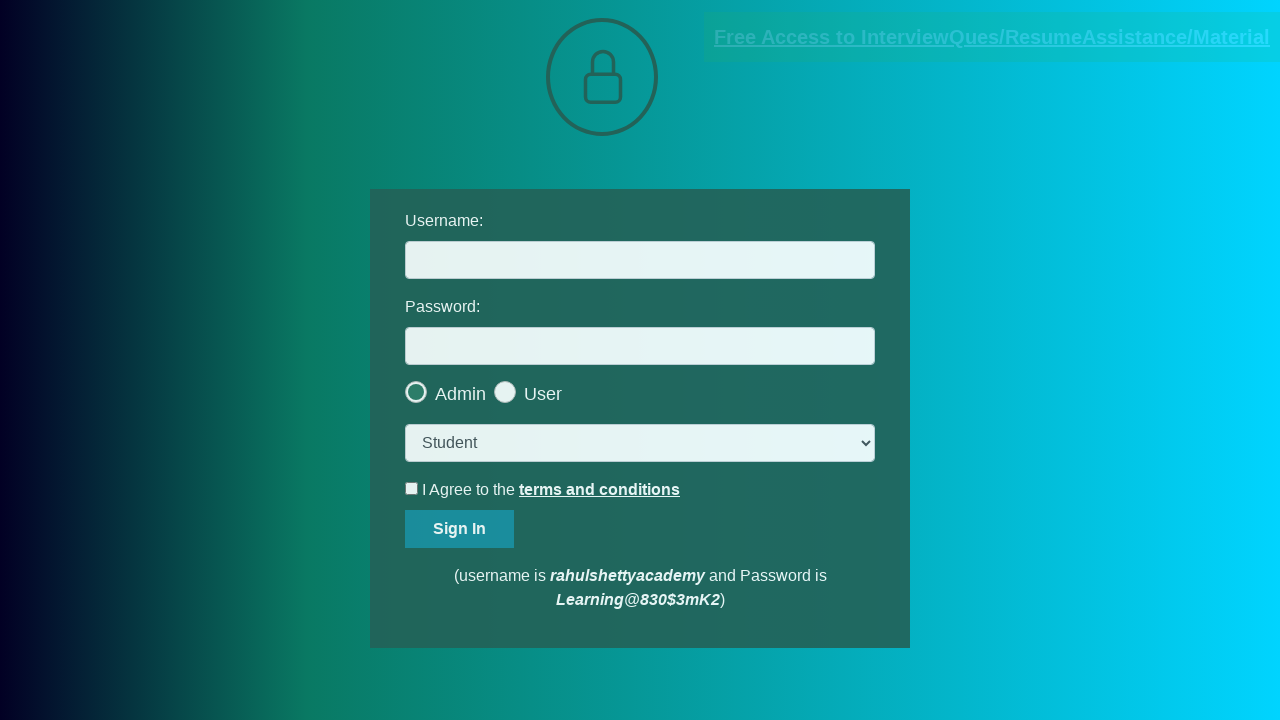

Waited for page DOM content to load
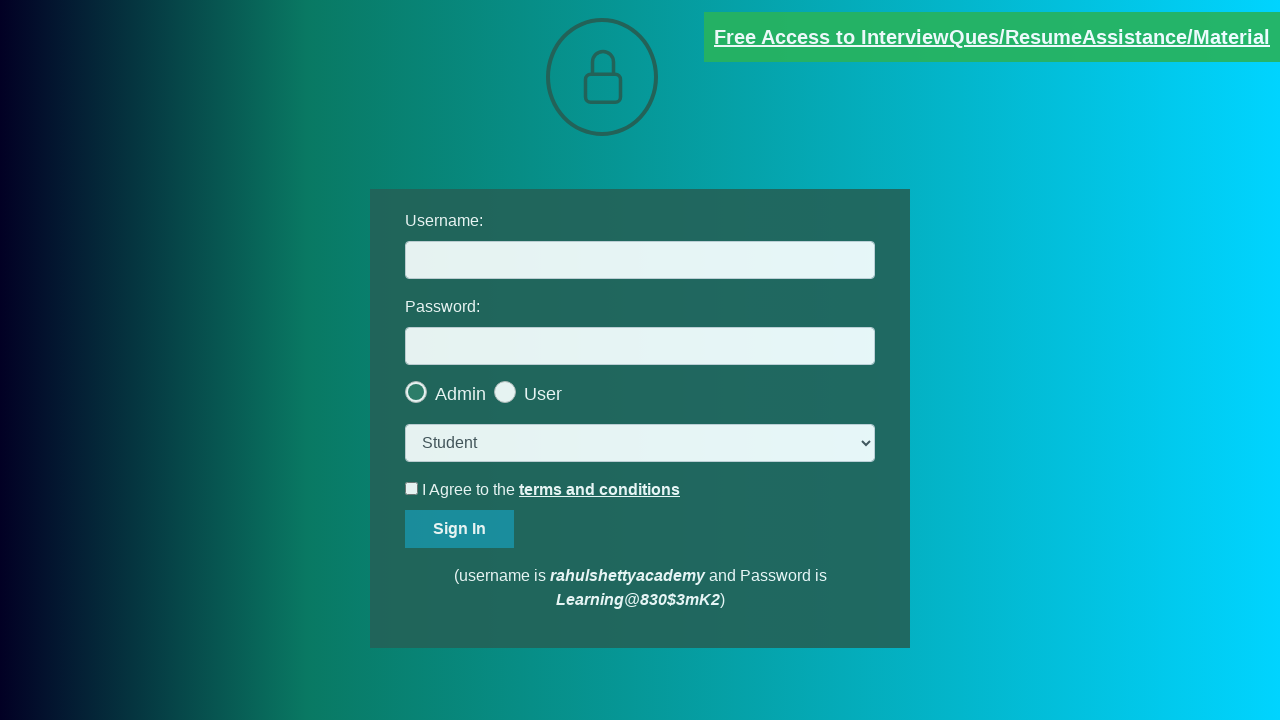

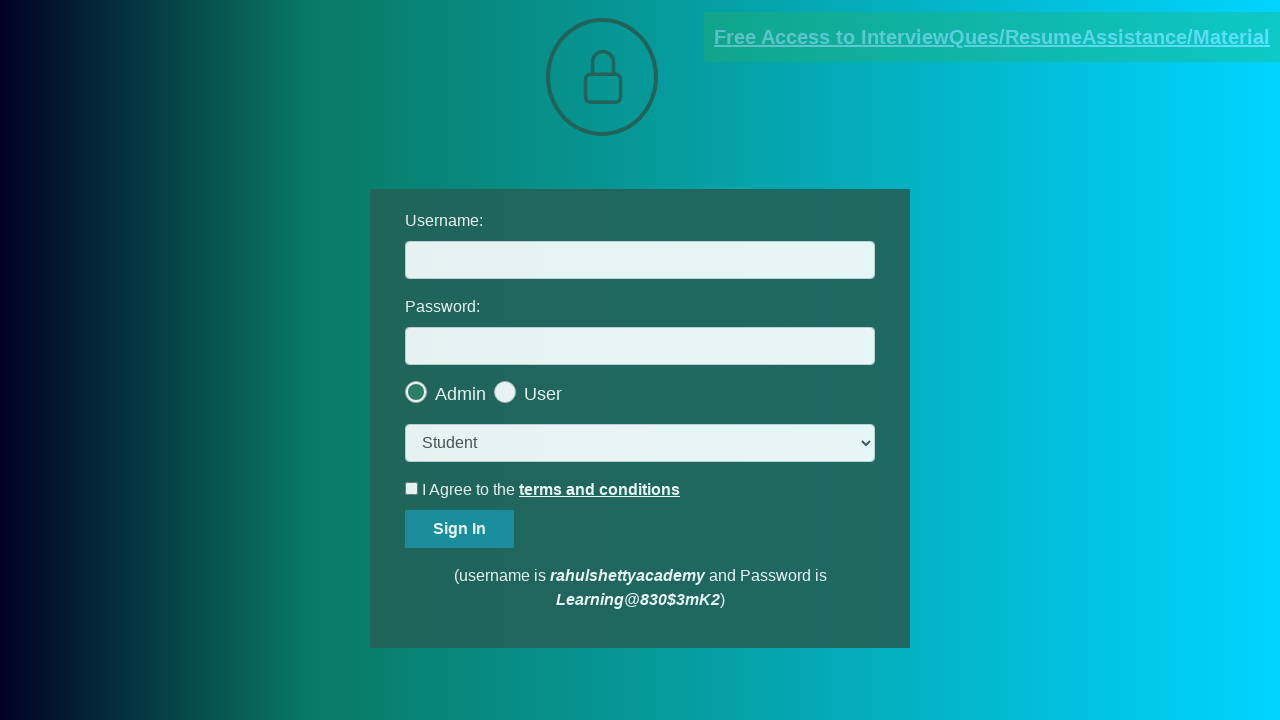